Tests the search functionality on Best Buy Canada by searching for "Iphone" and scrolling through the results page.

Starting URL: https://www.bestbuy.ca/en-ca

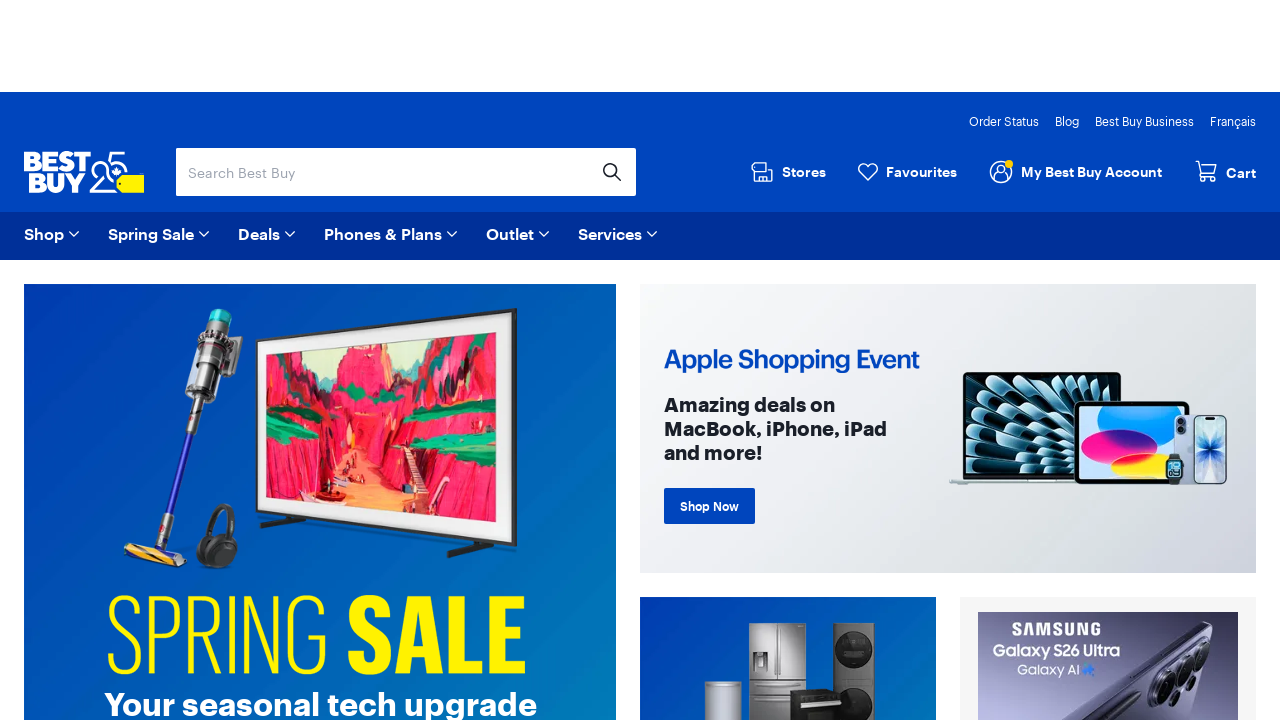

Set viewport size to 1900x1060
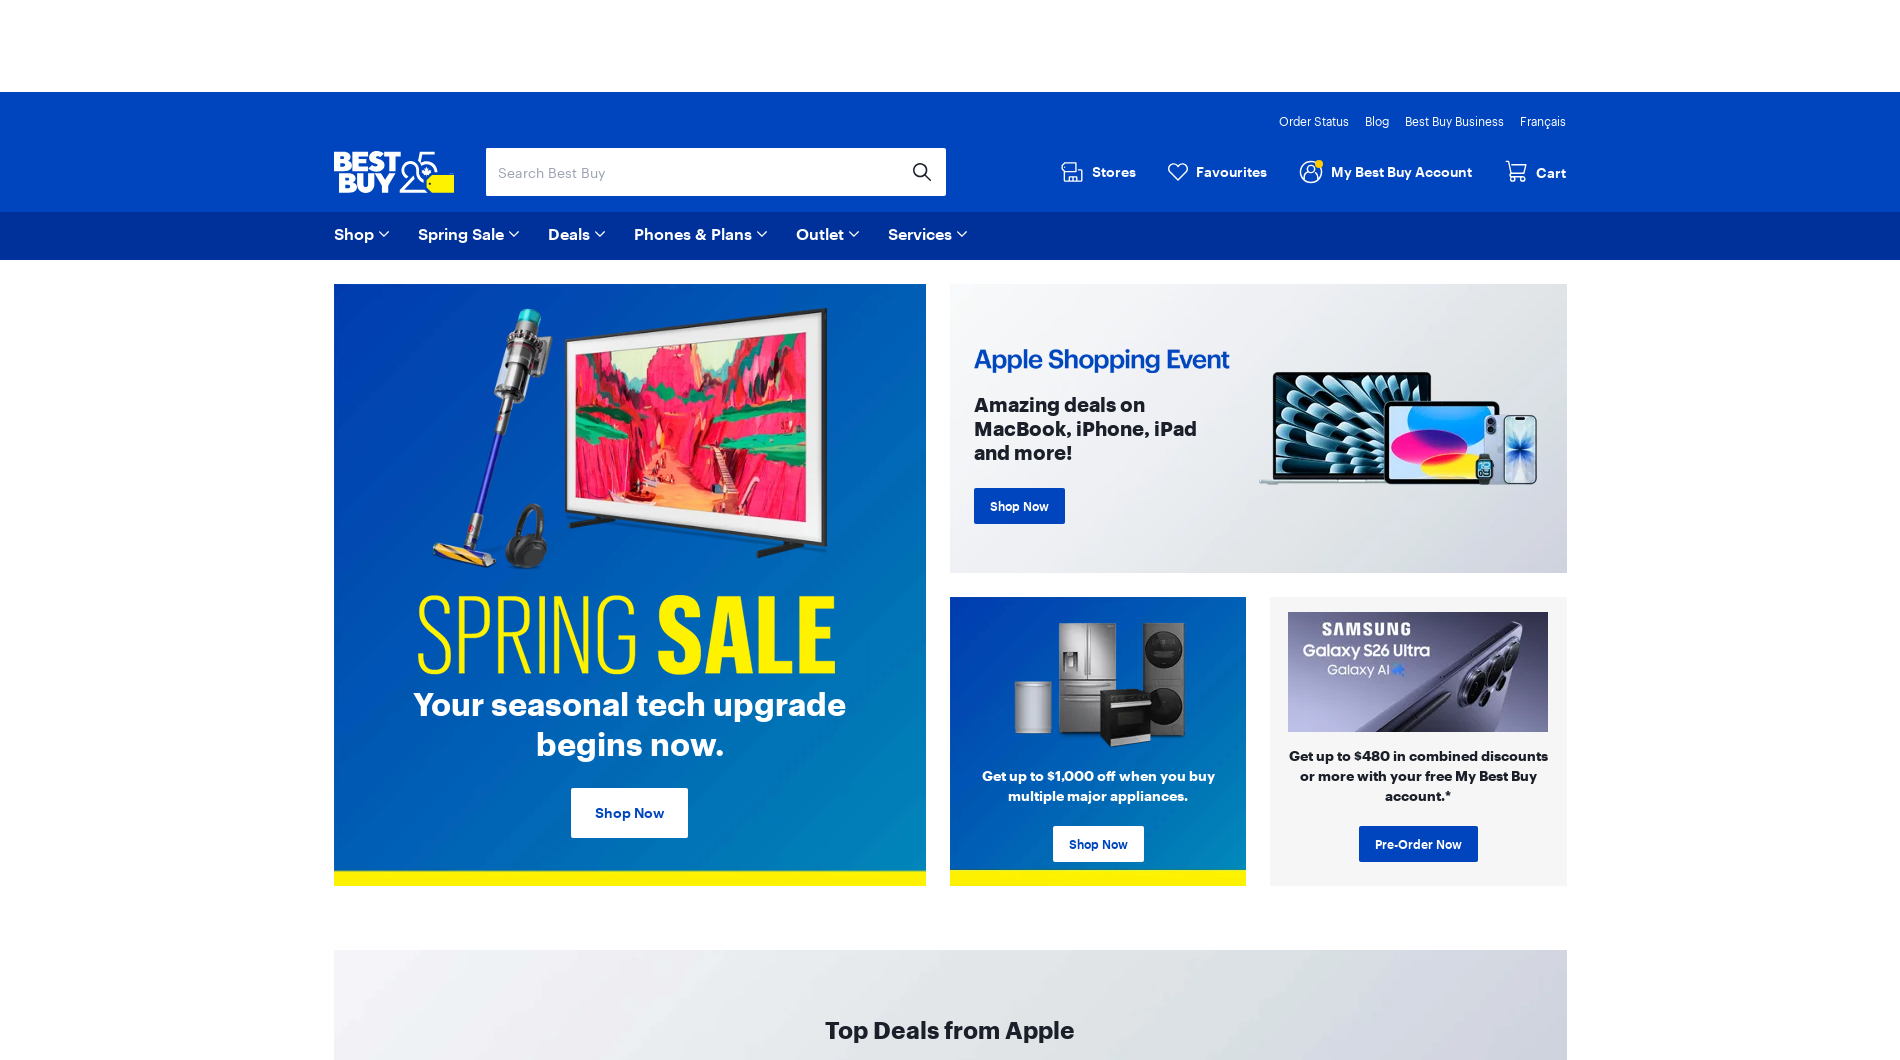

Filled search box with 'Iphone' on input[name='search']
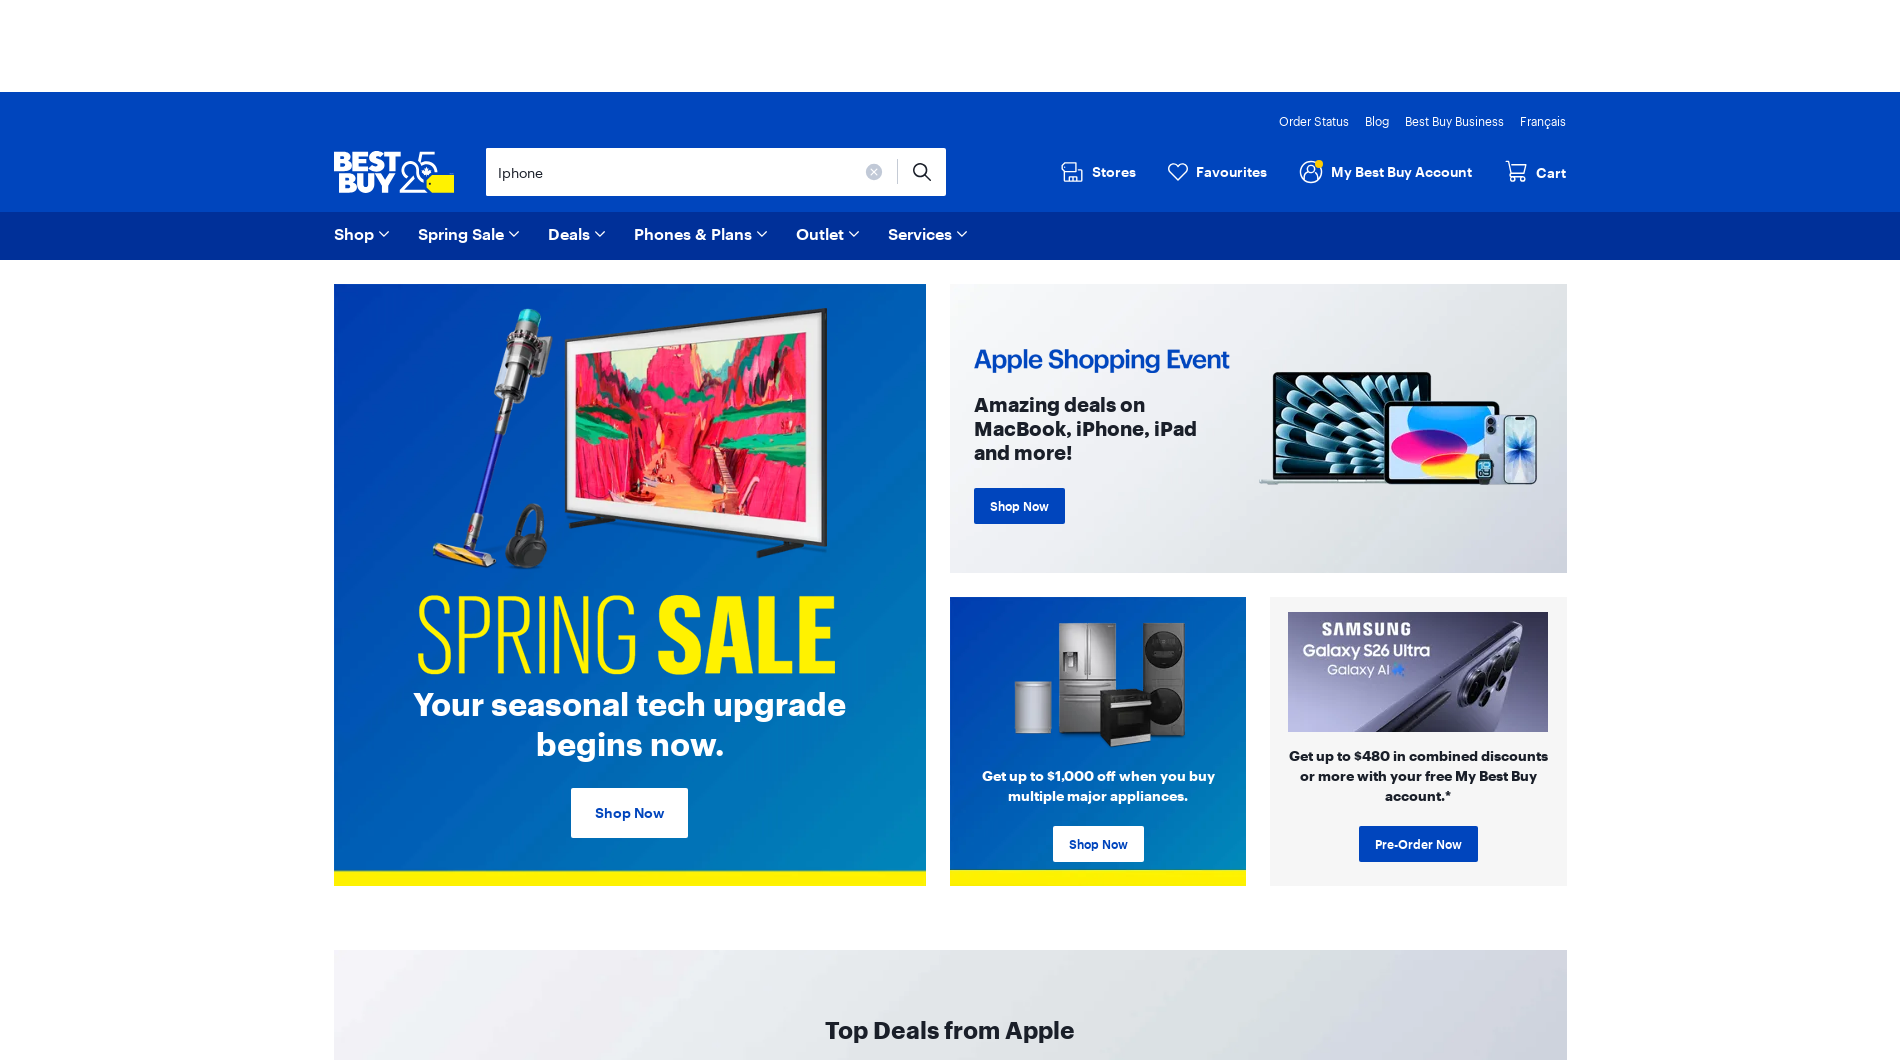

Pressed Enter to submit search for 'Iphone' on input[name='search']
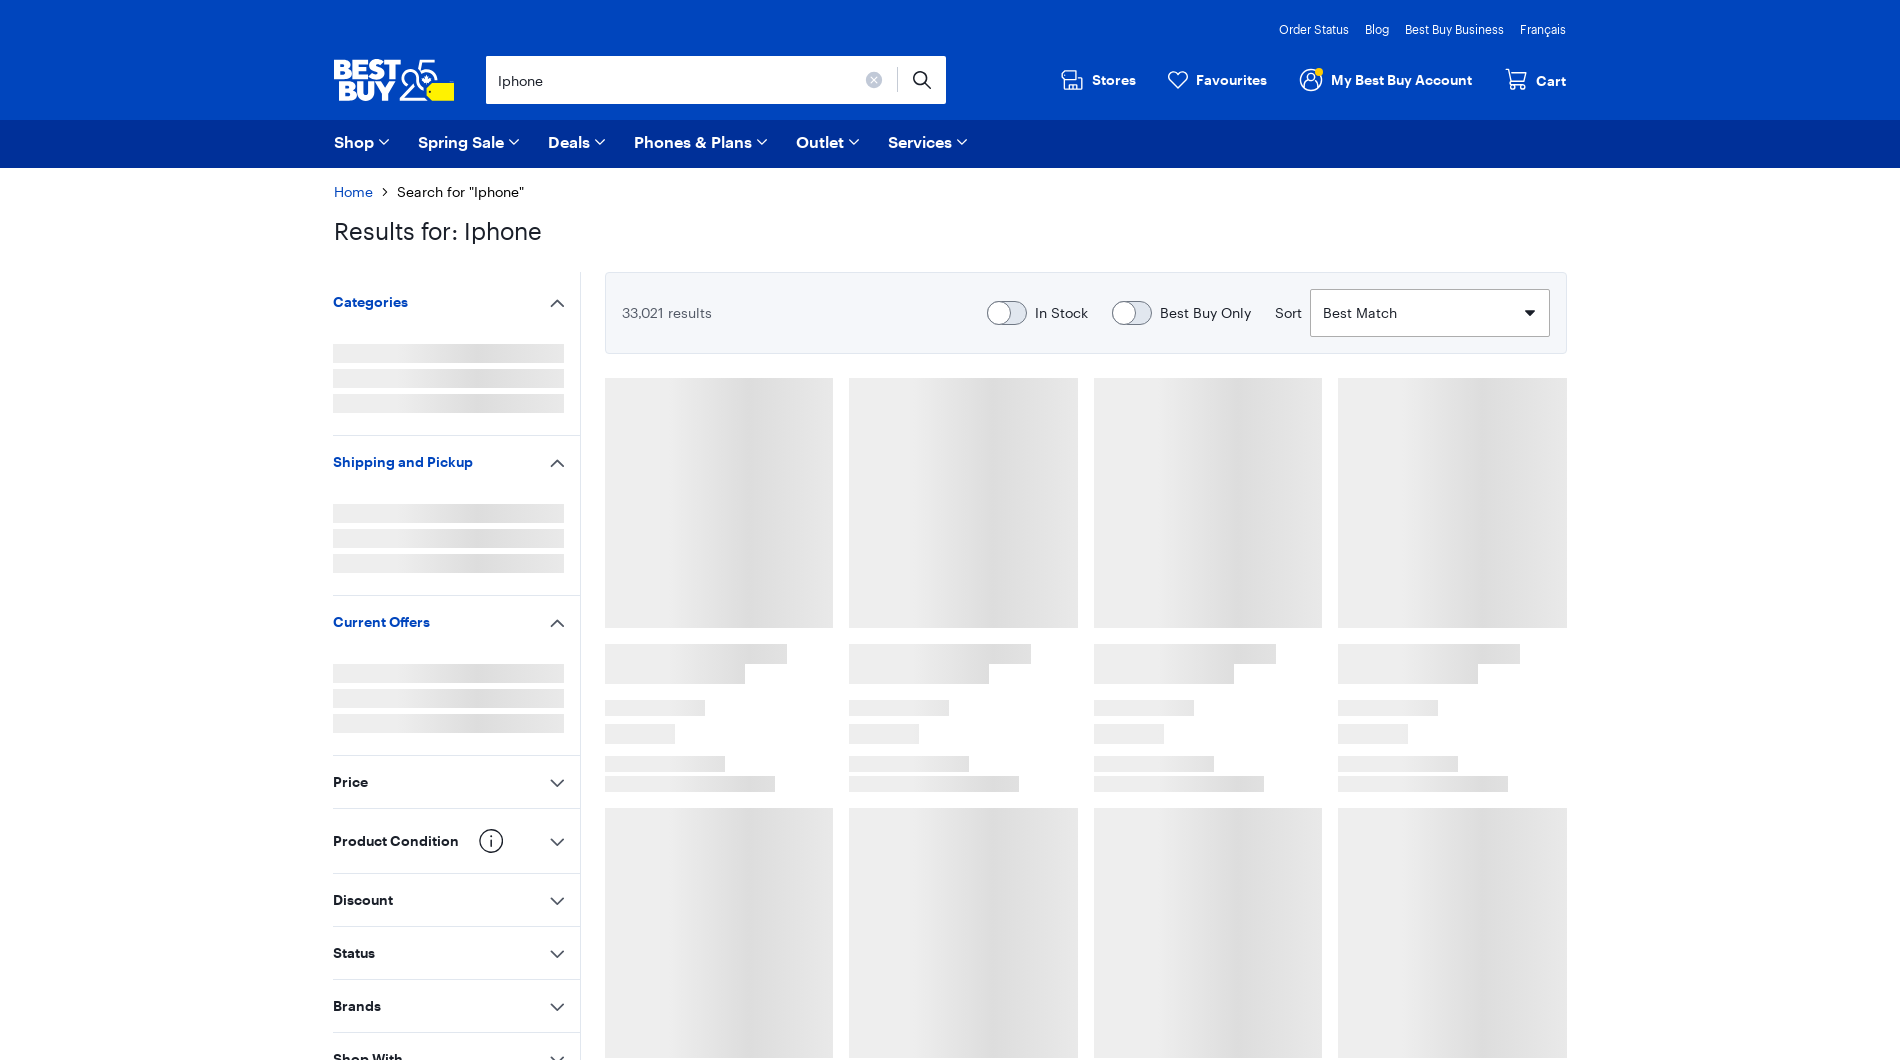

Waited for search results page to fully load (networkidle)
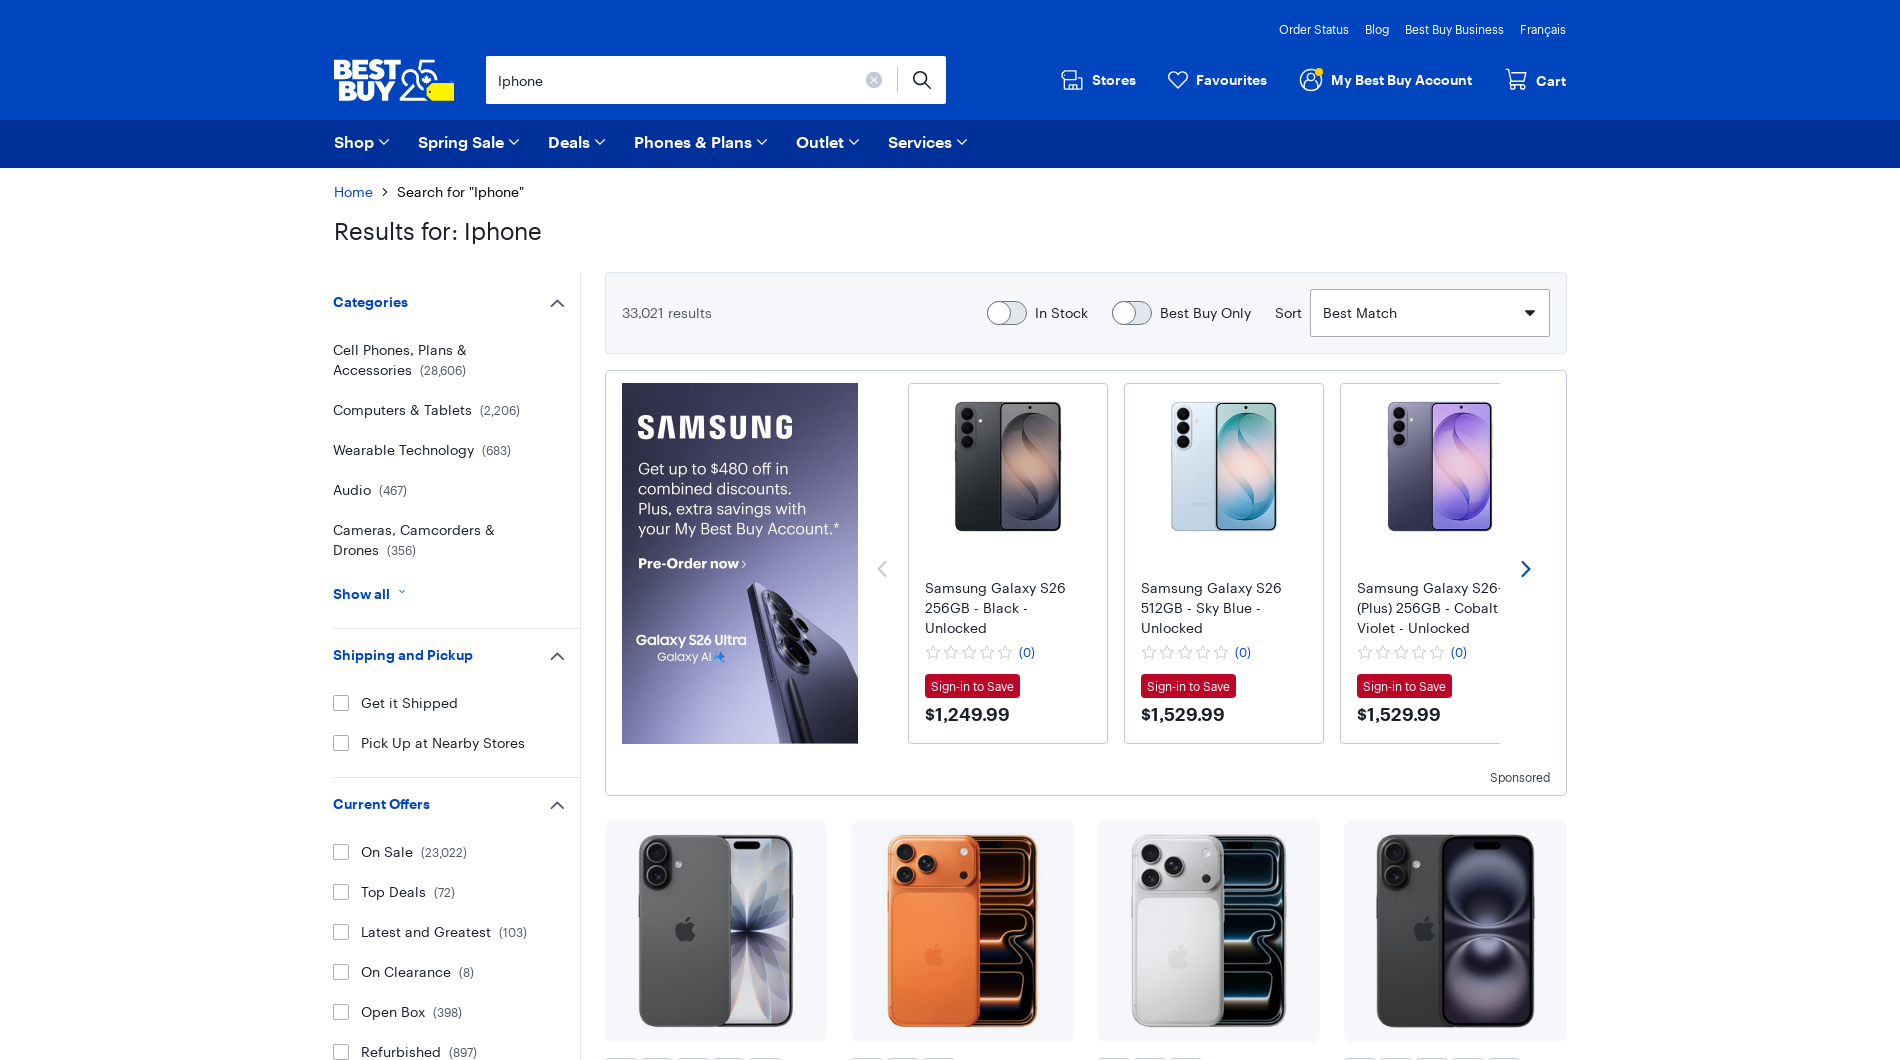

Scrolled down 700 pixels to view more results
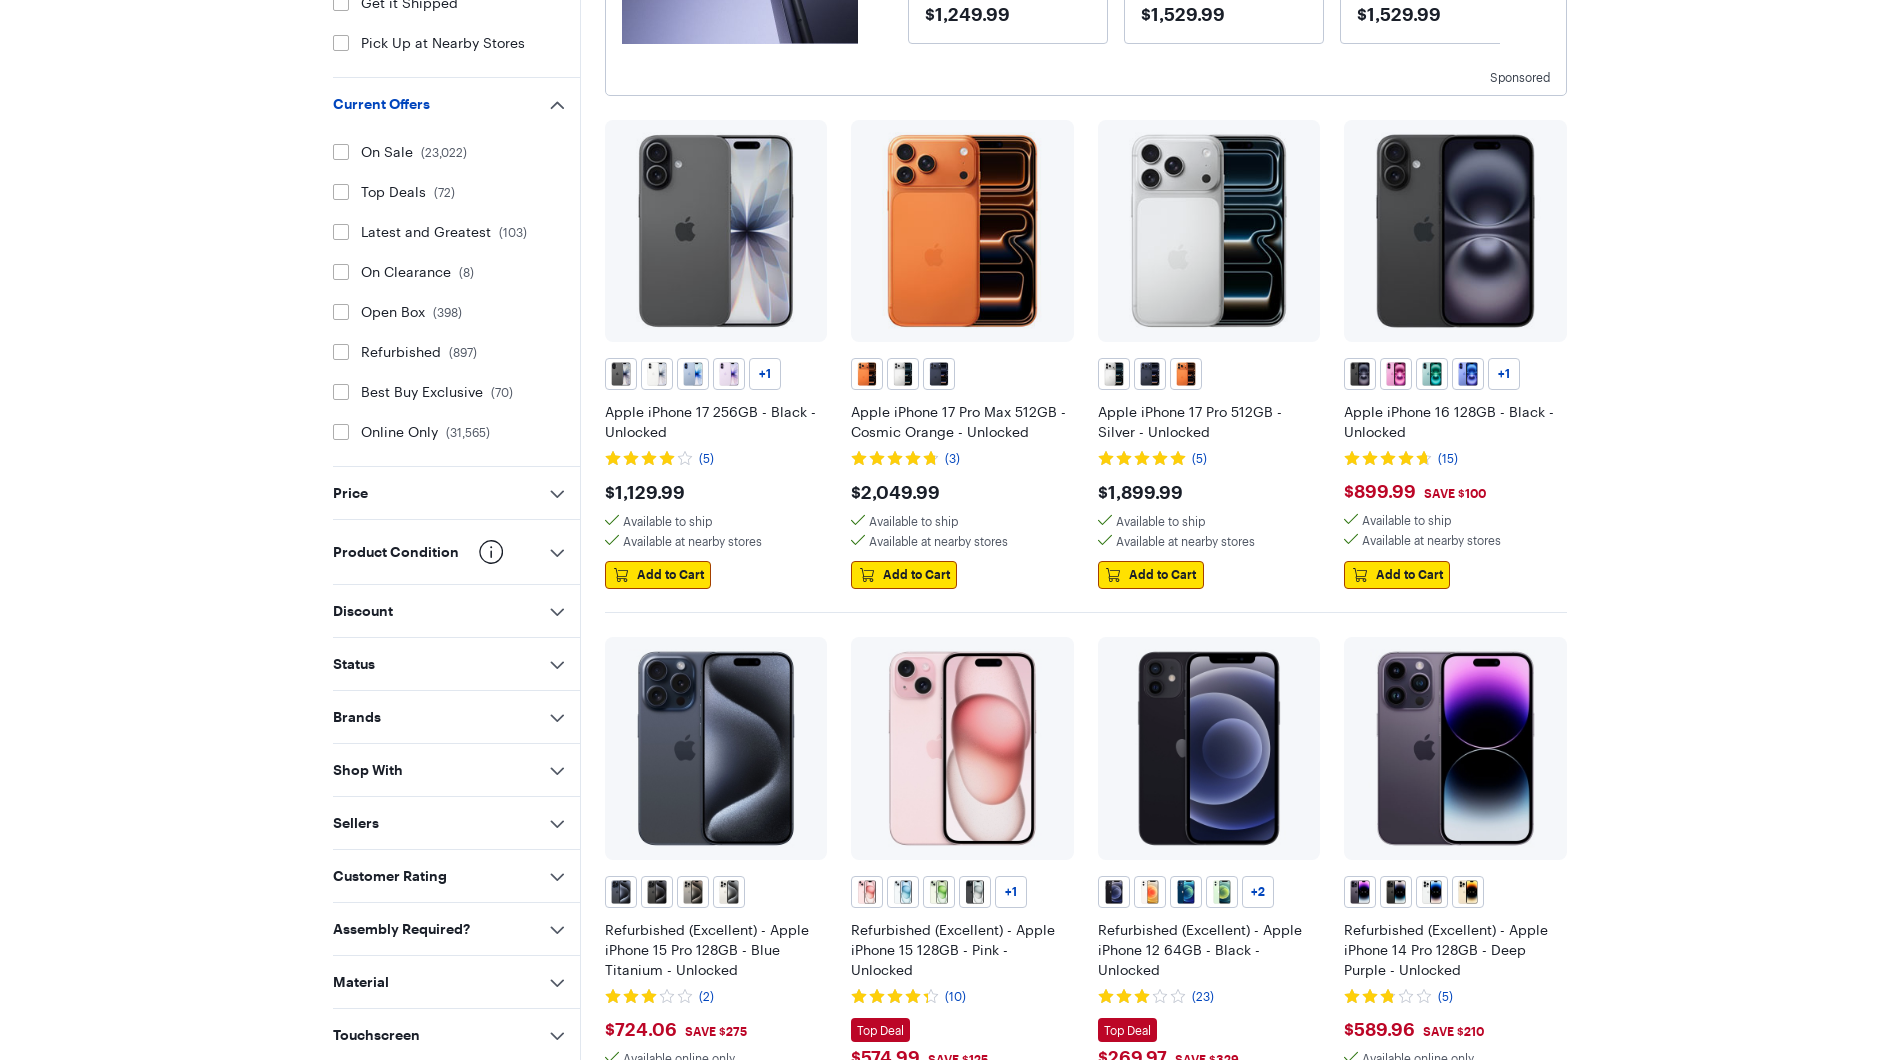

Scrolled further down to 1600 pixels to view additional results
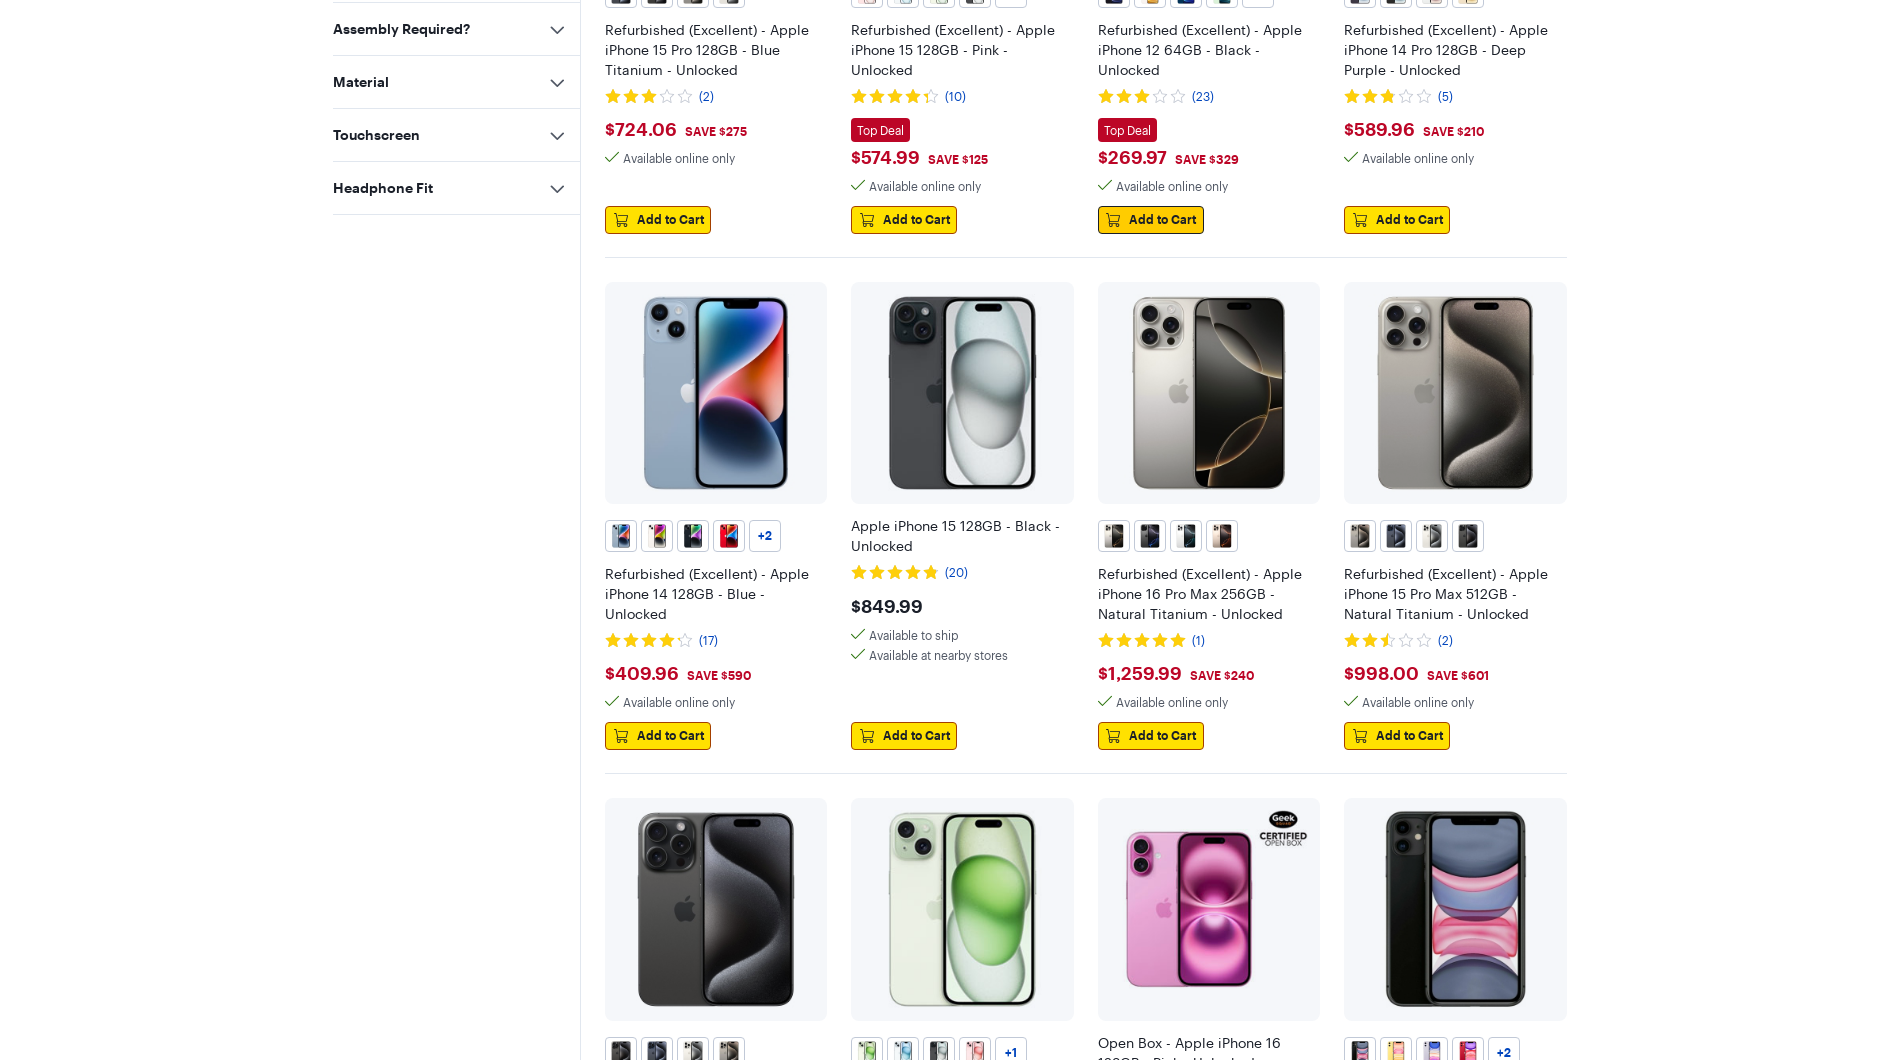

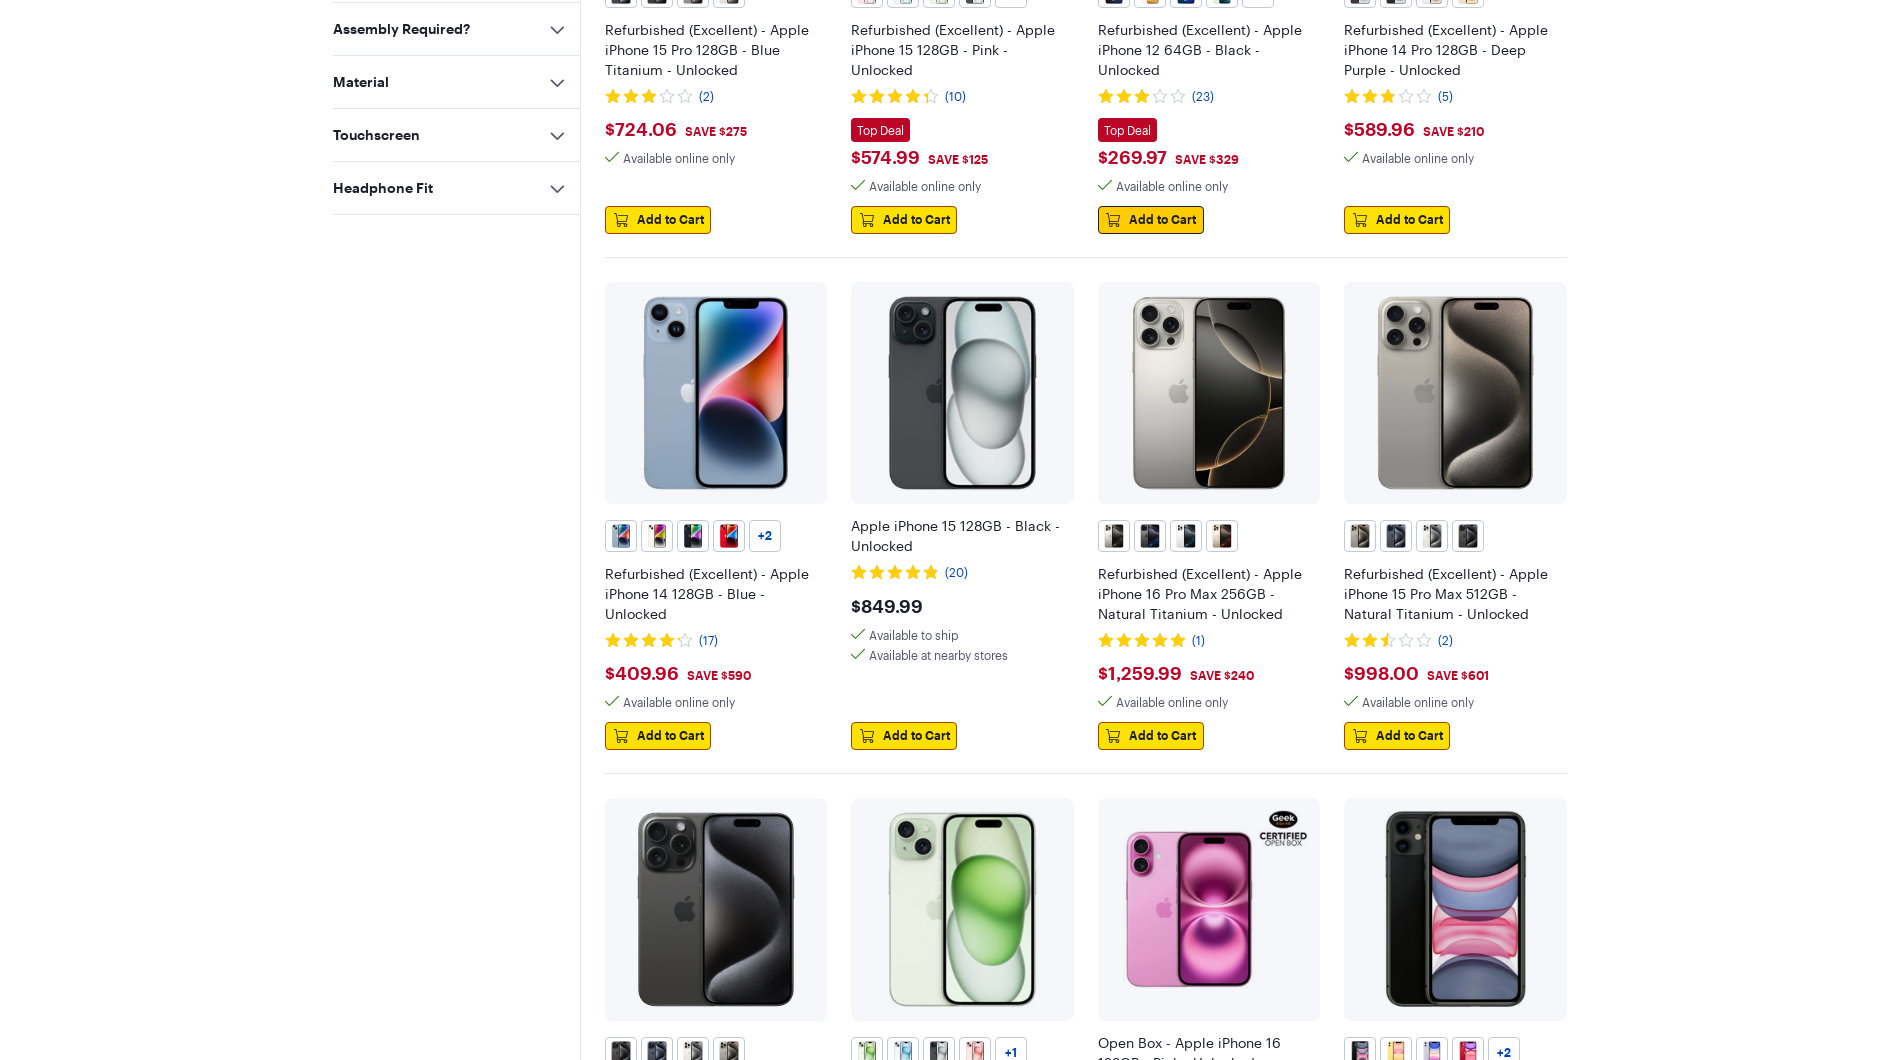